Navigates to the automation practice page and retrieves text from a specific cell in a web table (row 9, column 2)

Starting URL: https://www.rahulshettyacademy.com/AutomationPractice/

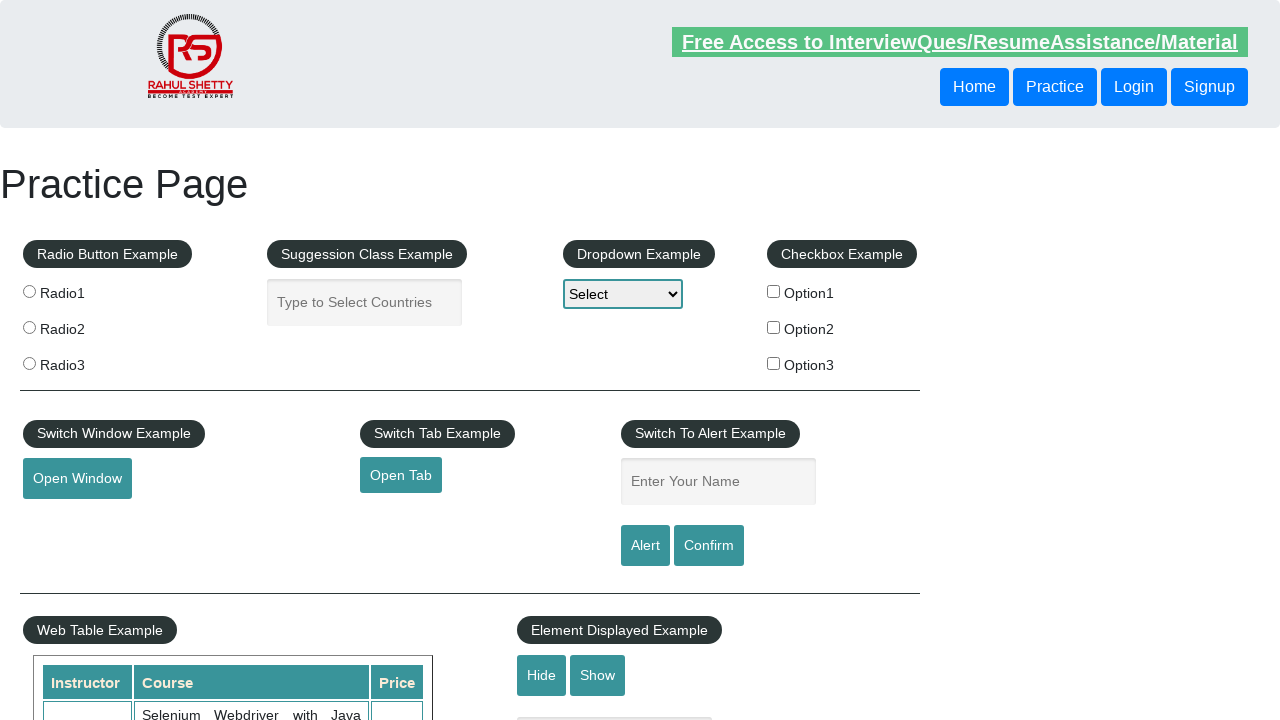

Navigated to Rahul Shetty Academy automation practice page
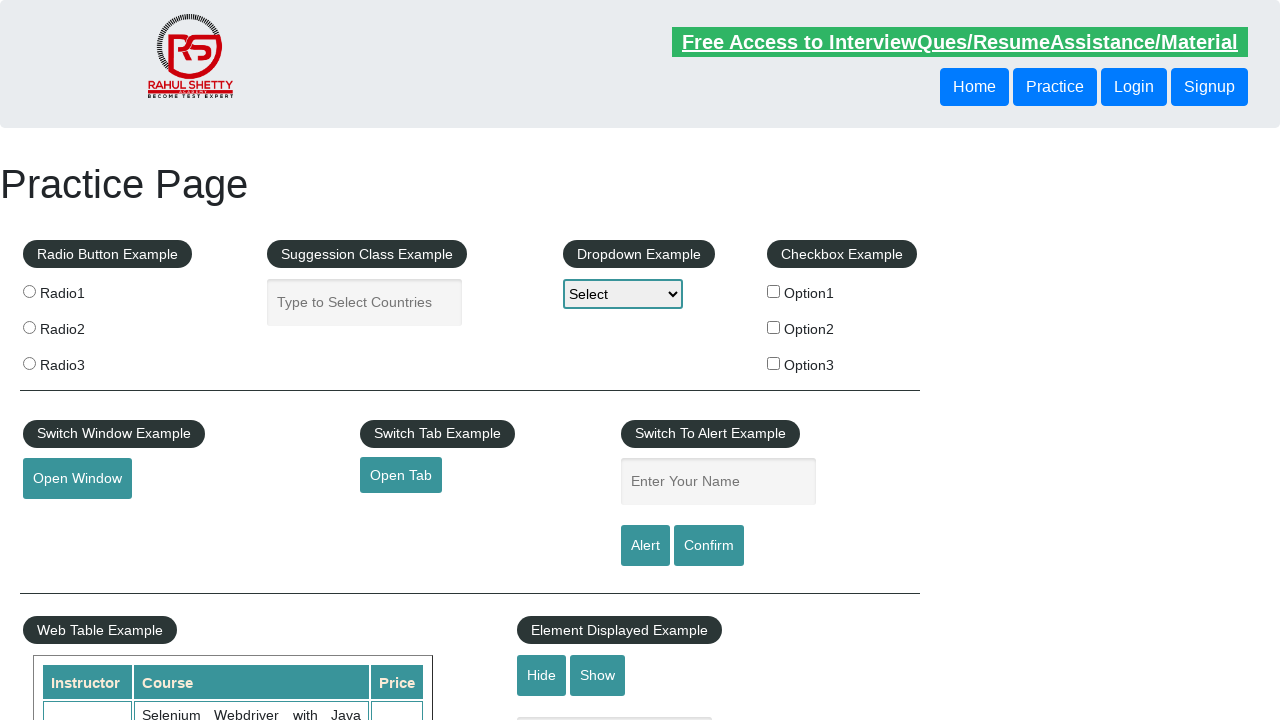

Waited for web table cell (row 9, column 2) to be visible
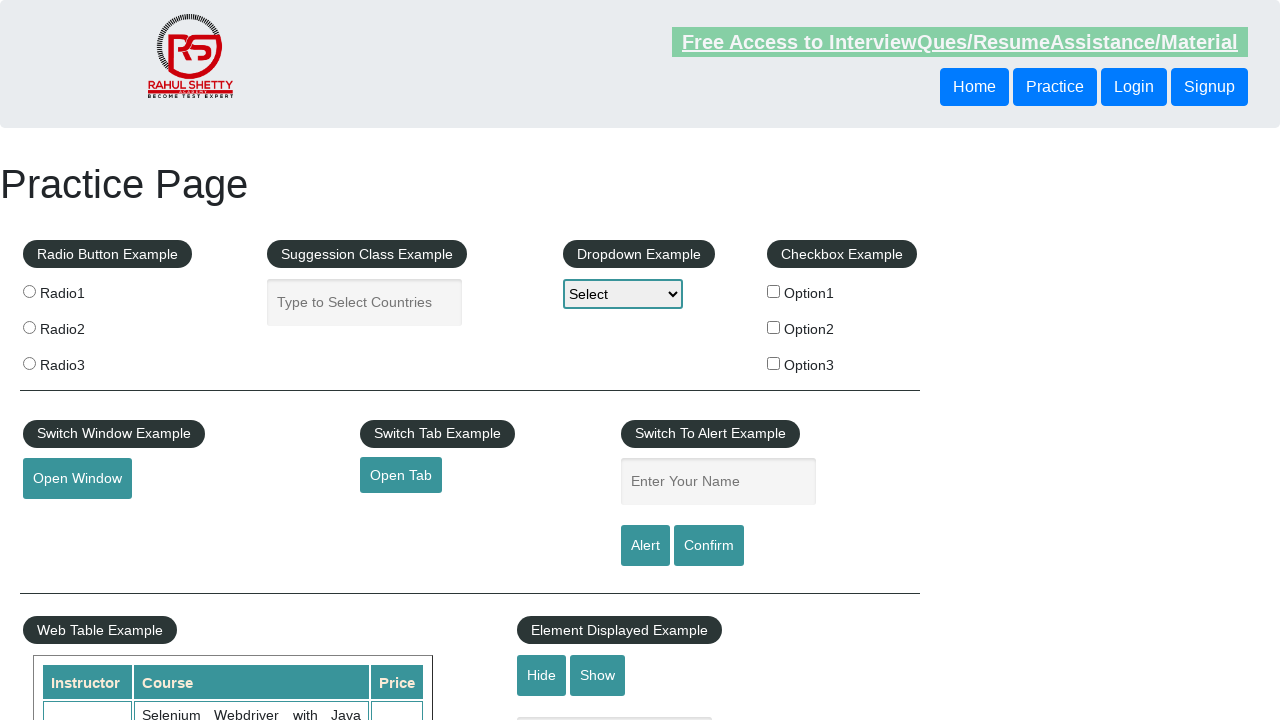

Retrieved text from web table cell (row 9, column 2): 'Master Selenium Automation in simple Python Language'
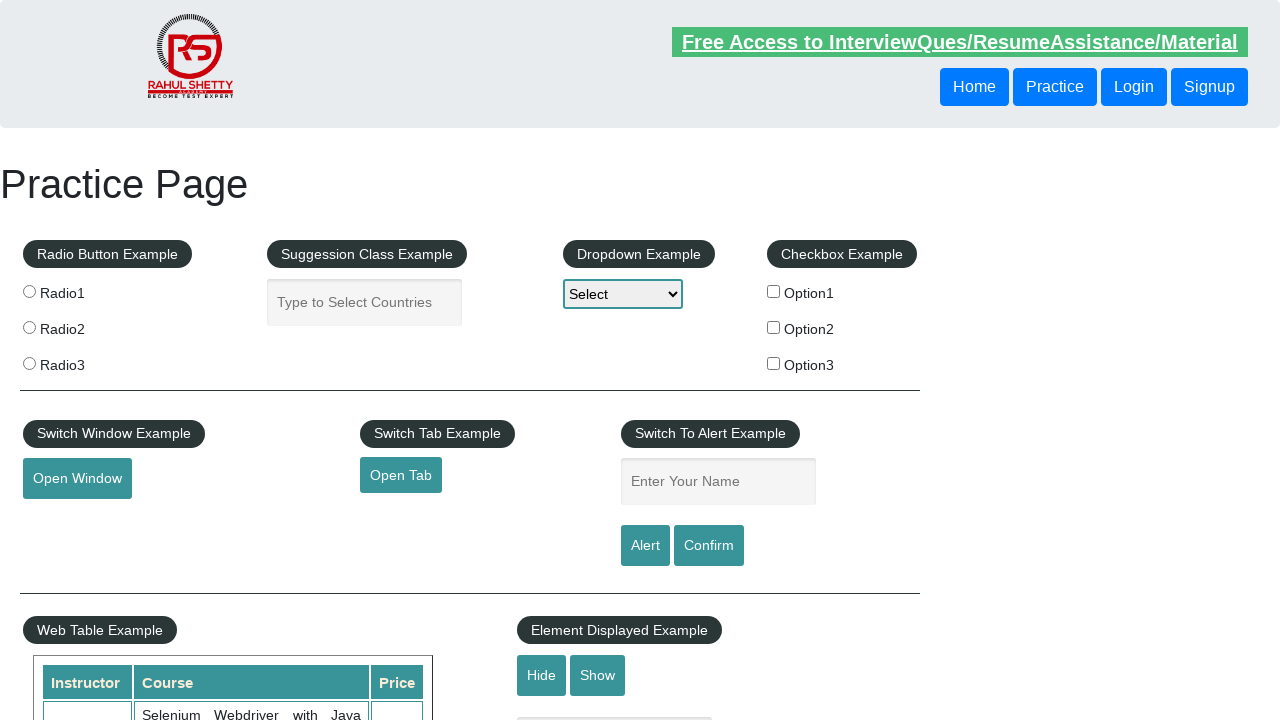

Printed cell text to console
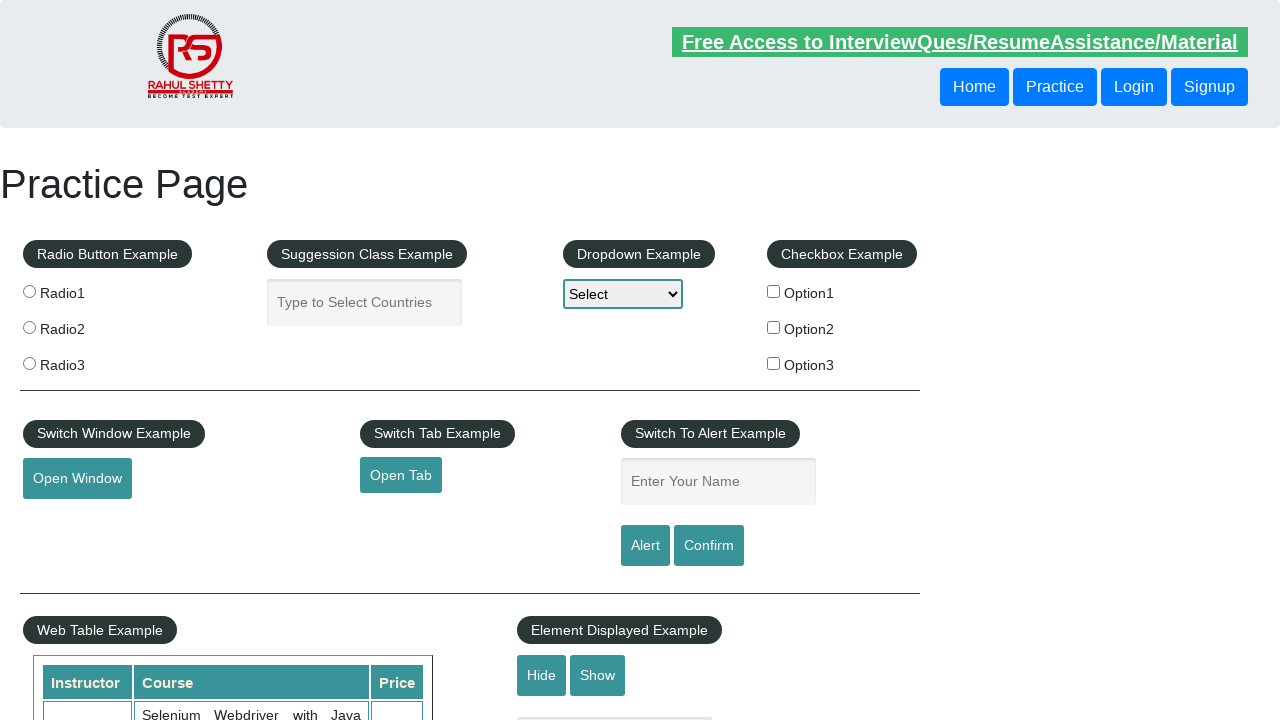

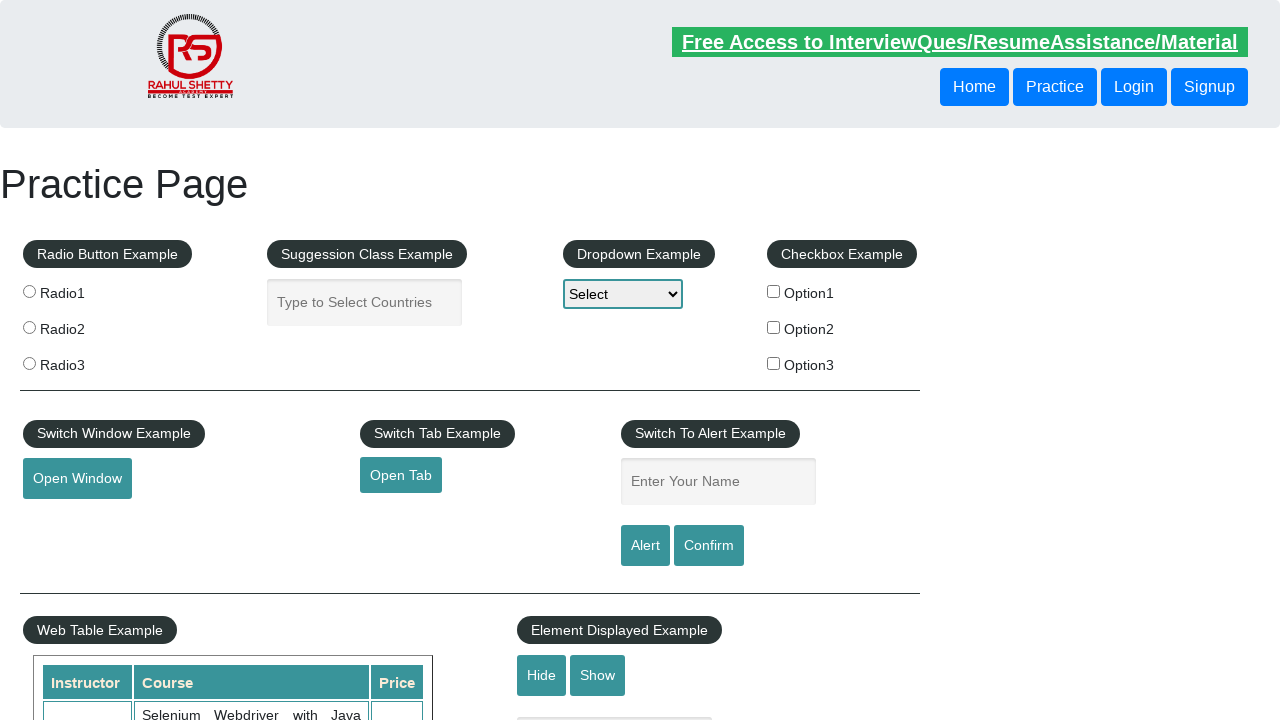